Tests checkbox functionality by toggling checkboxes on and off and verifying their states

Starting URL: http://the-internet.herokuapp.com/checkboxes

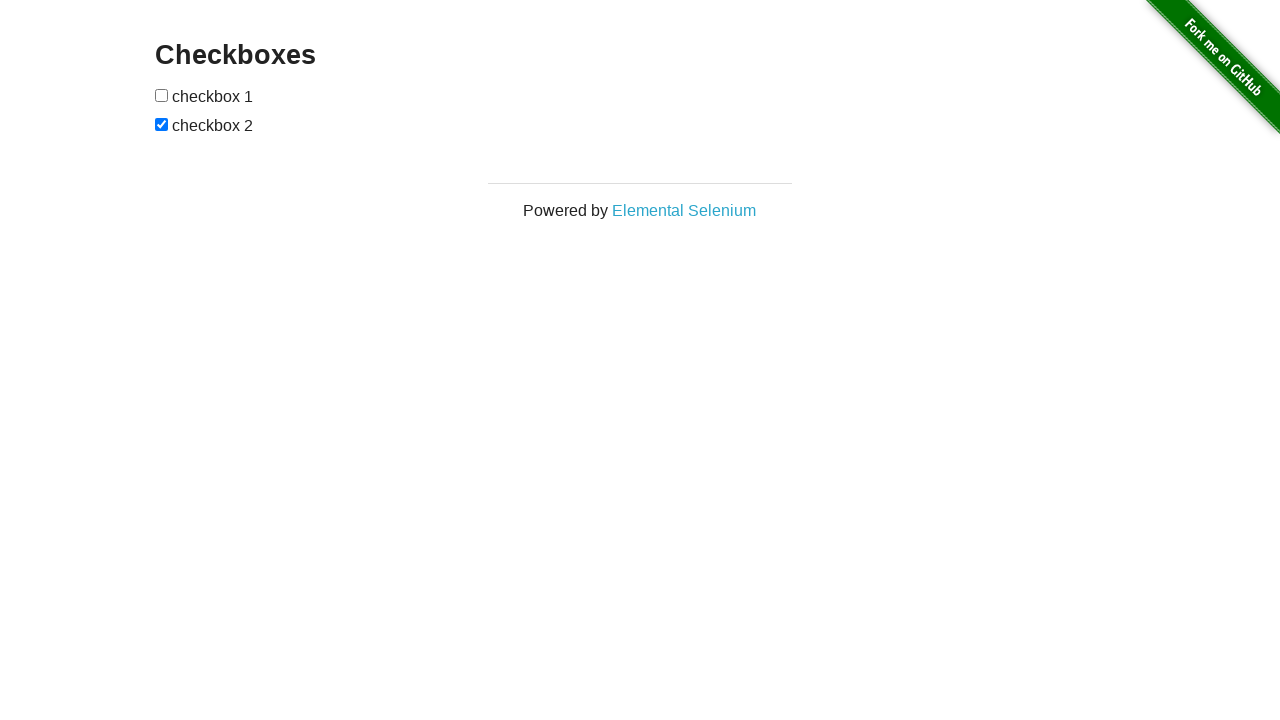

Located first checkbox element
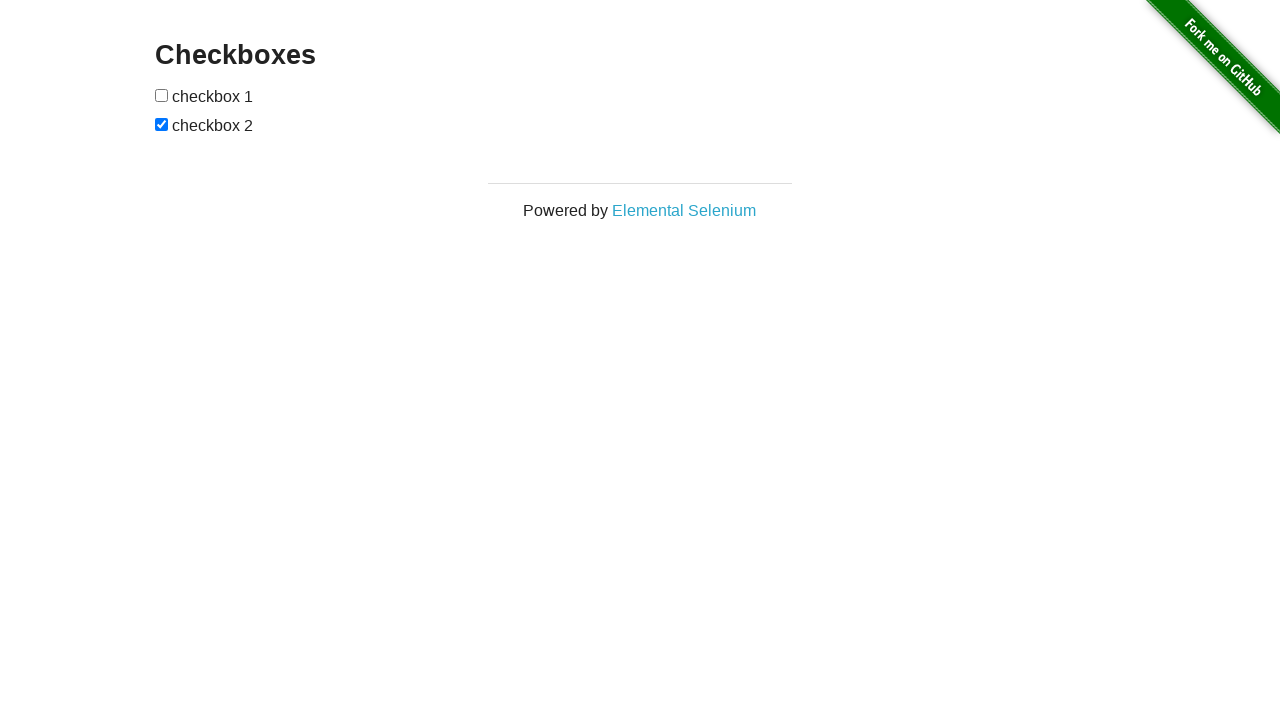

Located second checkbox element
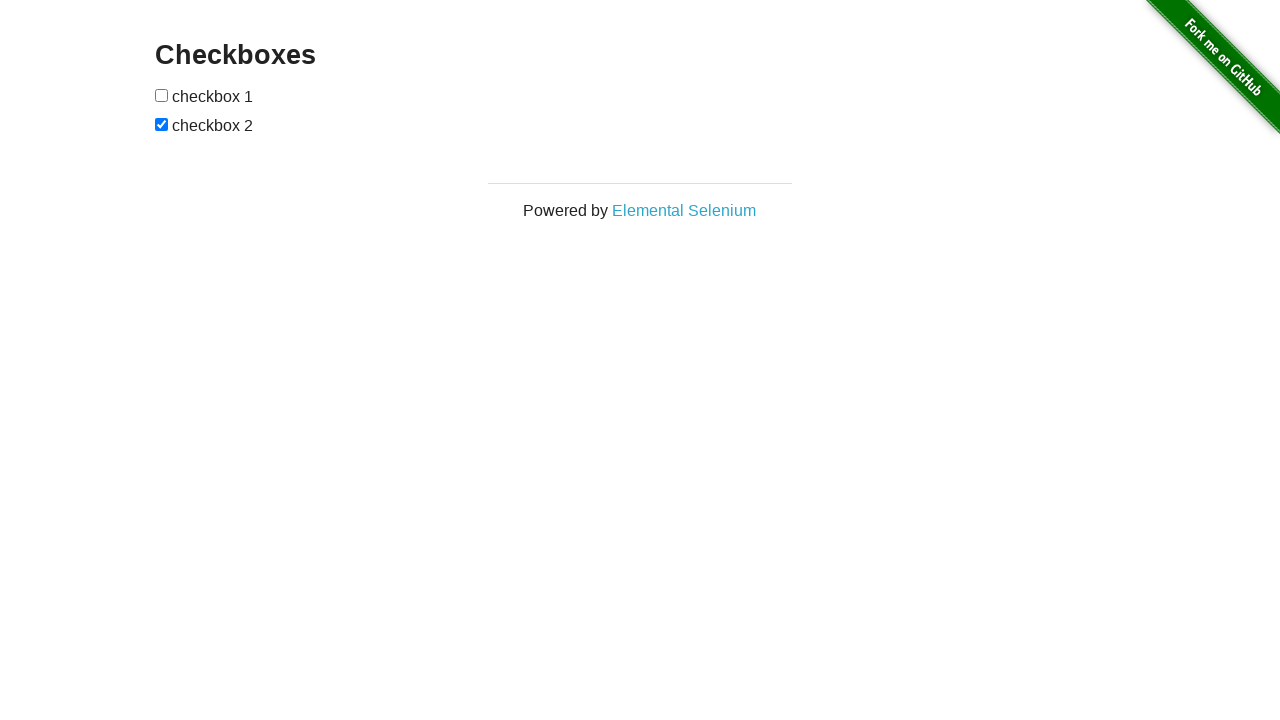

Clicked first checkbox to check it at (162, 95) on xpath=//input[@type='checkbox'][1]
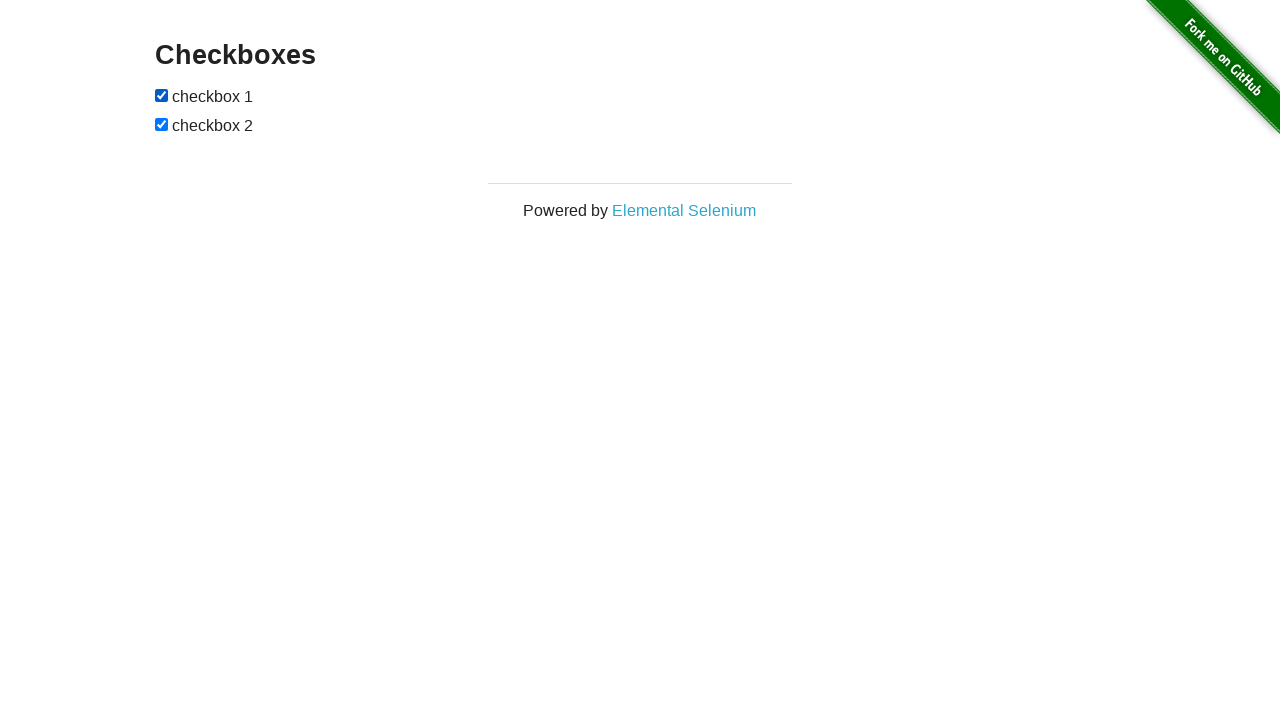

Clicked second checkbox to uncheck it at (162, 124) on xpath=//input[@type='checkbox'][2]
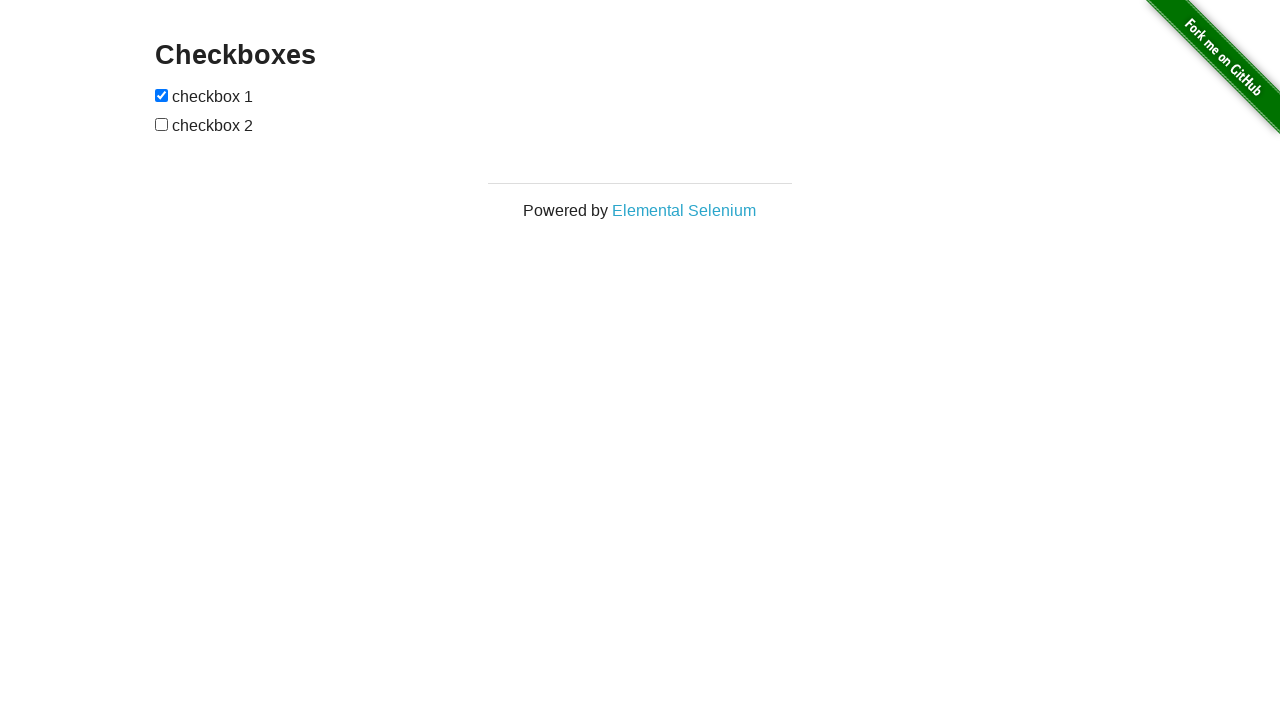

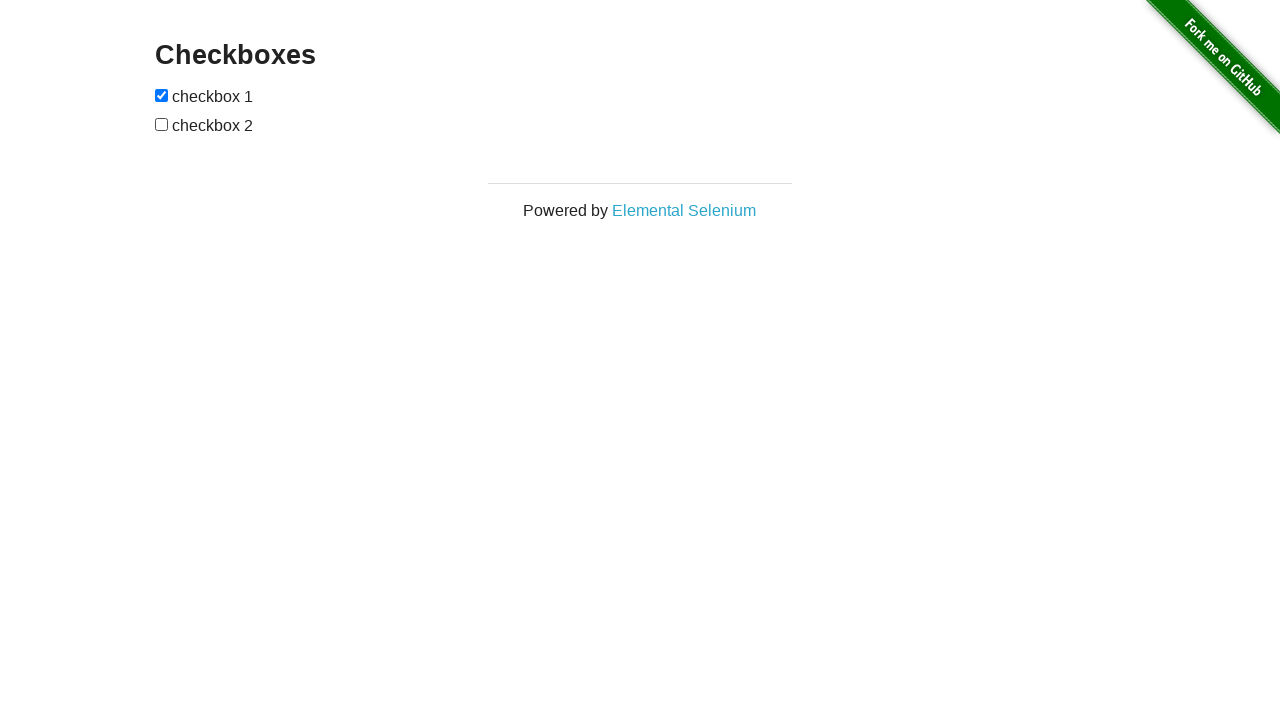